Tests window handling functionality by opening a new window and switching to it to interact with elements

Starting URL: https://www.hyrtutorials.com/p/window-handles-practice.html#google_vignette

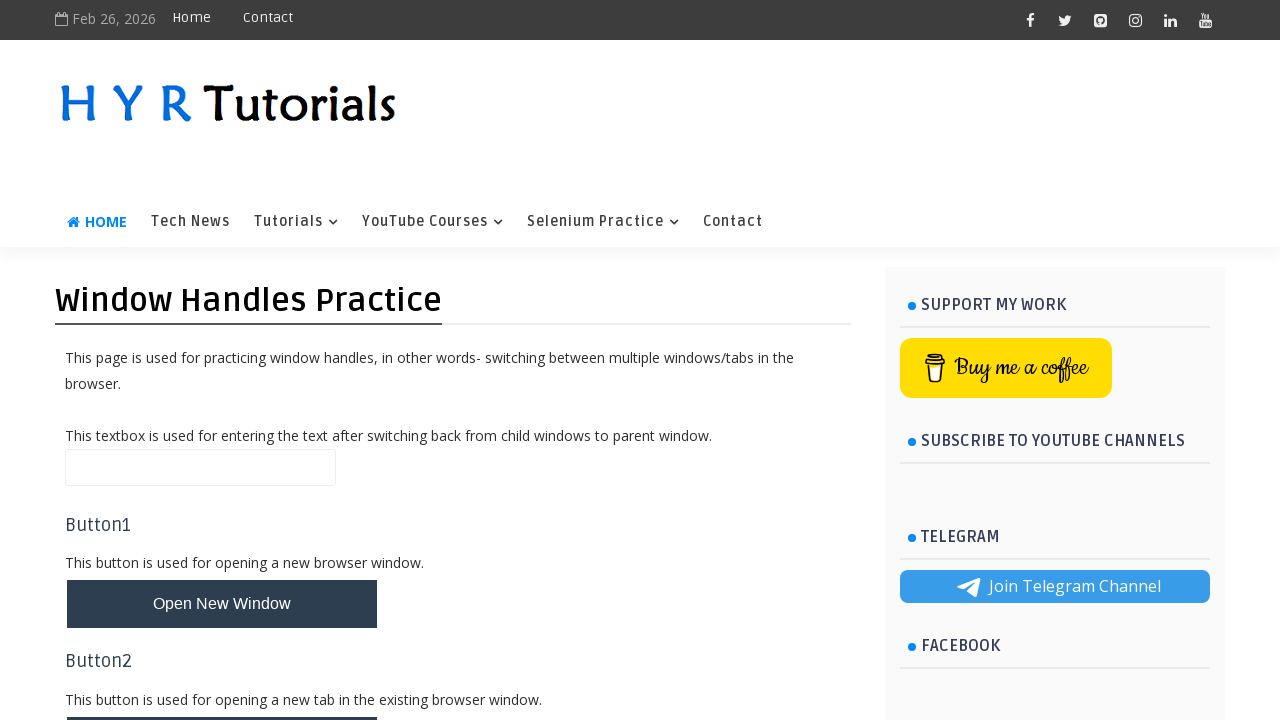

Scrolled down on the page by 200 pixels
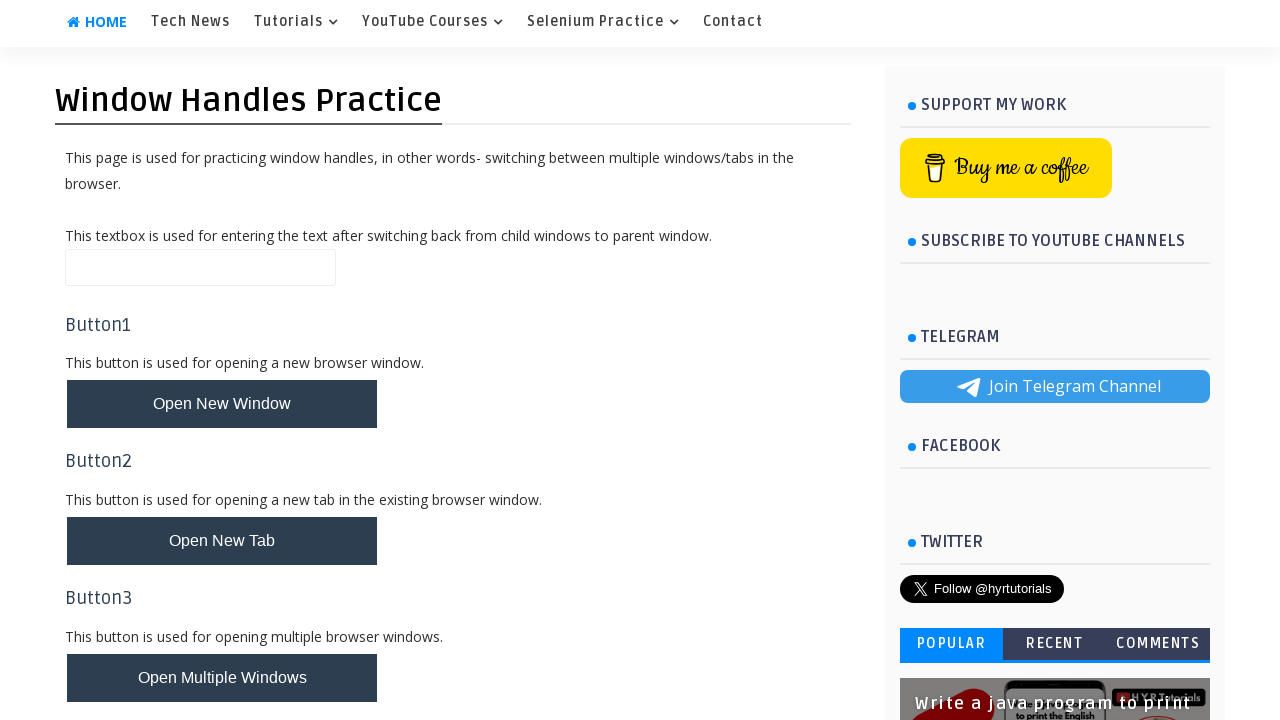

Clicked button to open new window at (222, 404) on button#newWindowBtn
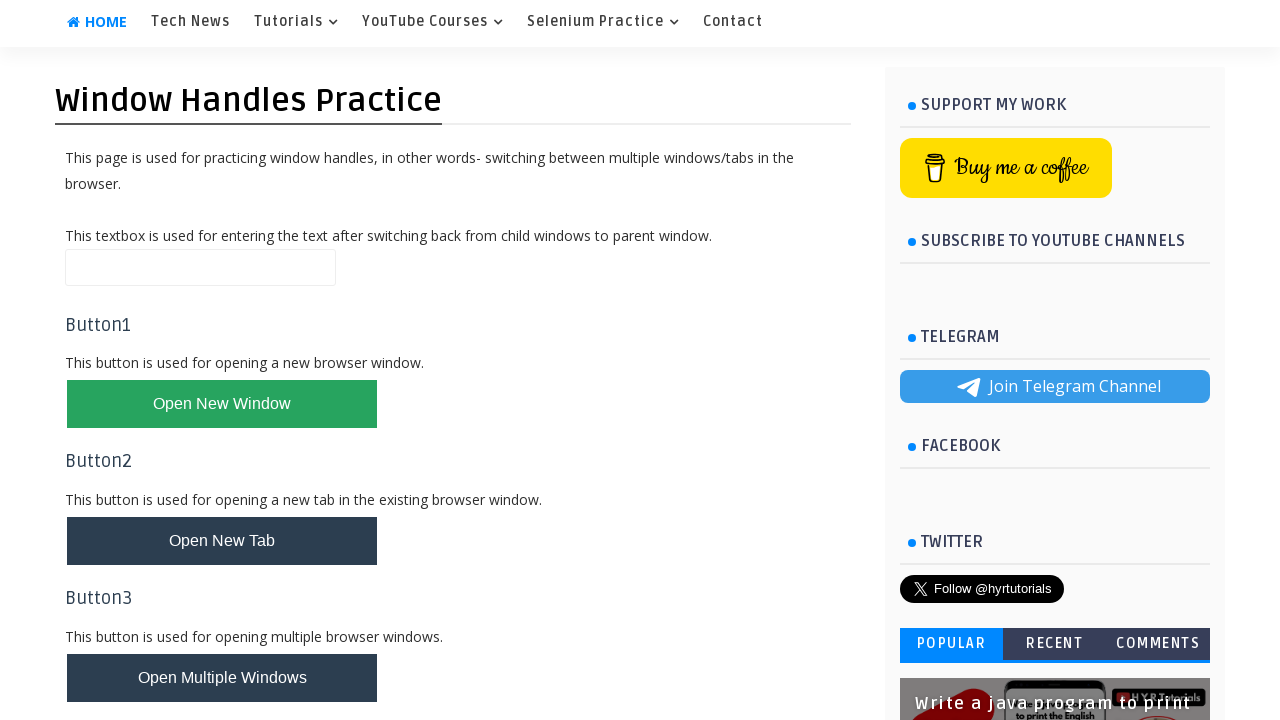

Waited for new page/tab to open
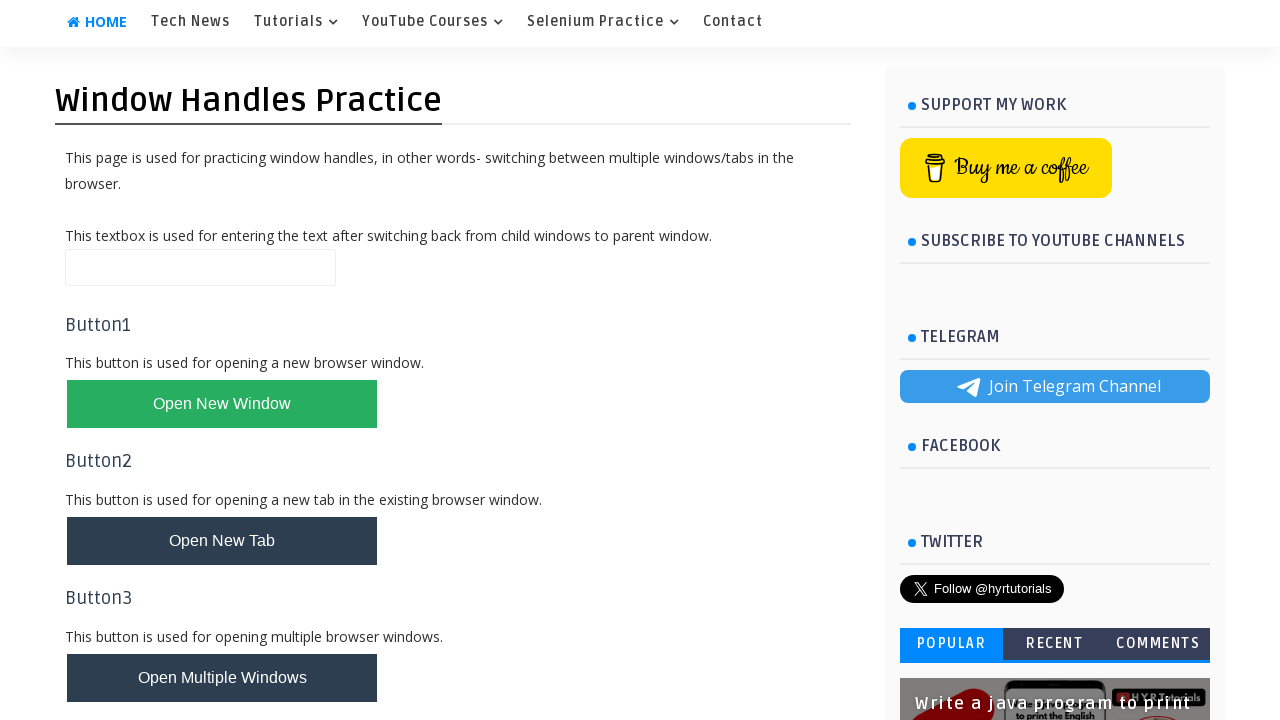

Switched to new window/tab
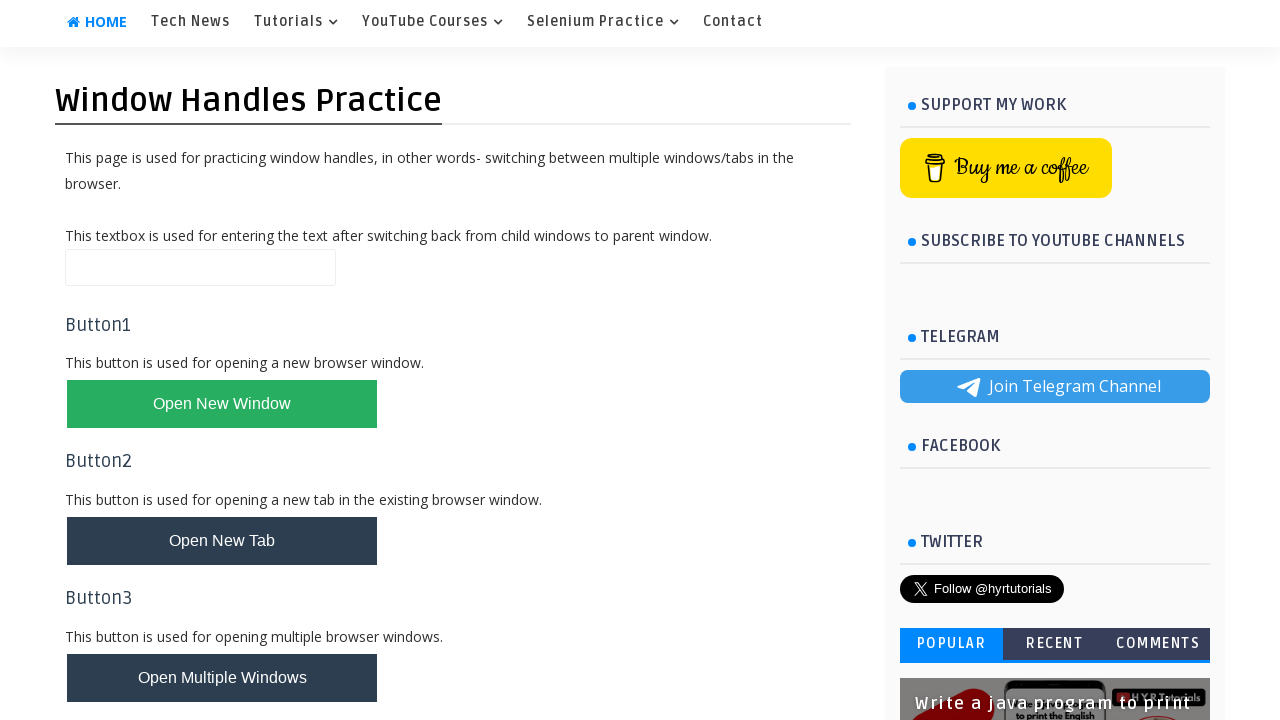

Clicked menu element in new window at (300, 60) on select#selectnav2
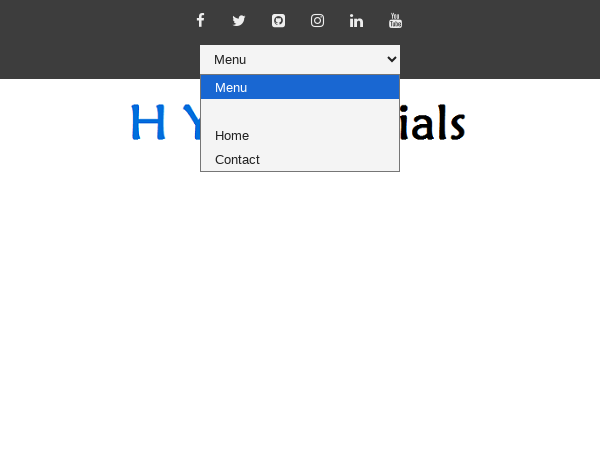

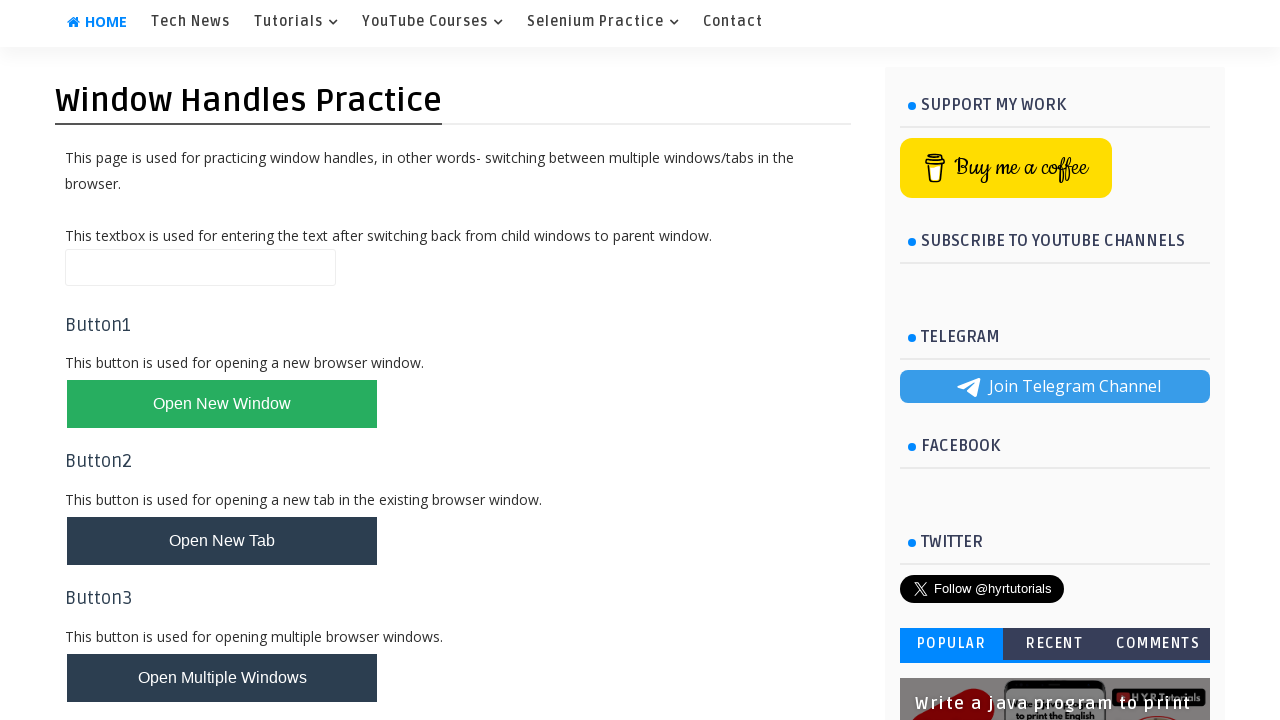